Navigates to the Text Box page, enters a current address, submits, clears the address, submits again, and verifies the input is still visible but empty.

Starting URL: https://demoqa.com/elements

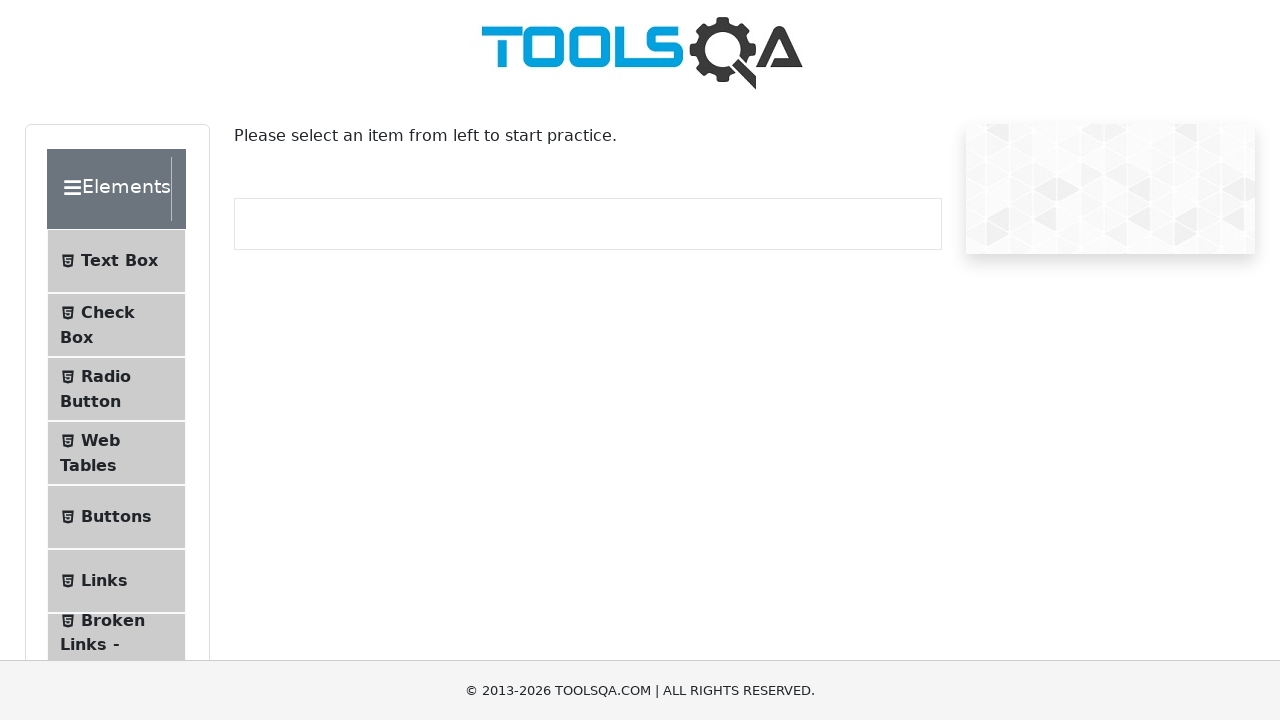

Clicked on Text Box menu item at (119, 261) on internal:text="Text Box"i
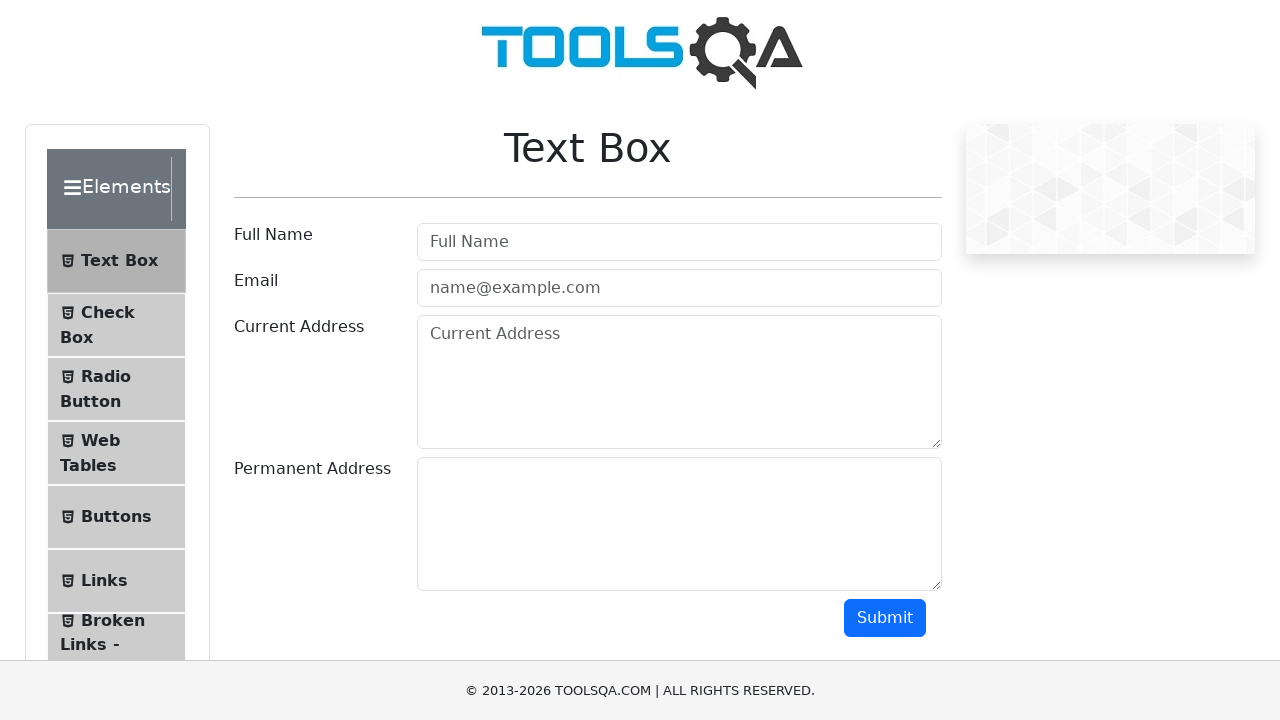

Navigated to Text Box page
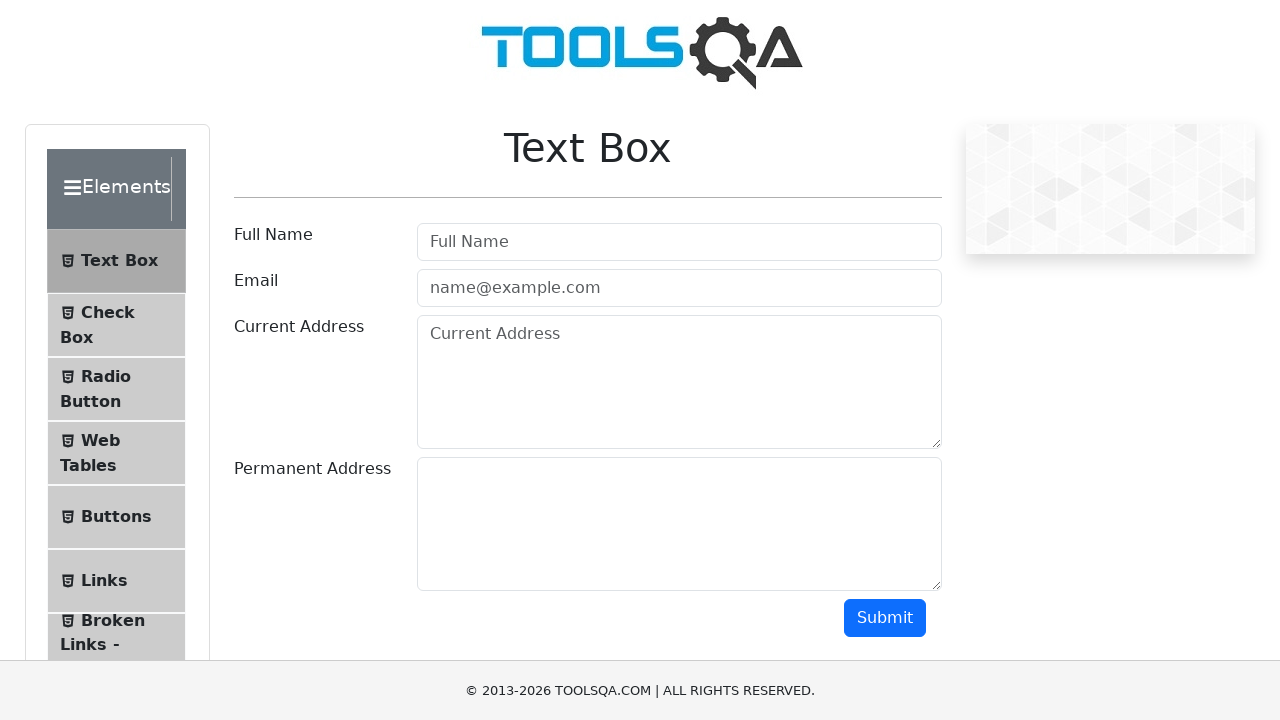

Filled Current Address textarea with 'Test address' on textarea#currentAddress
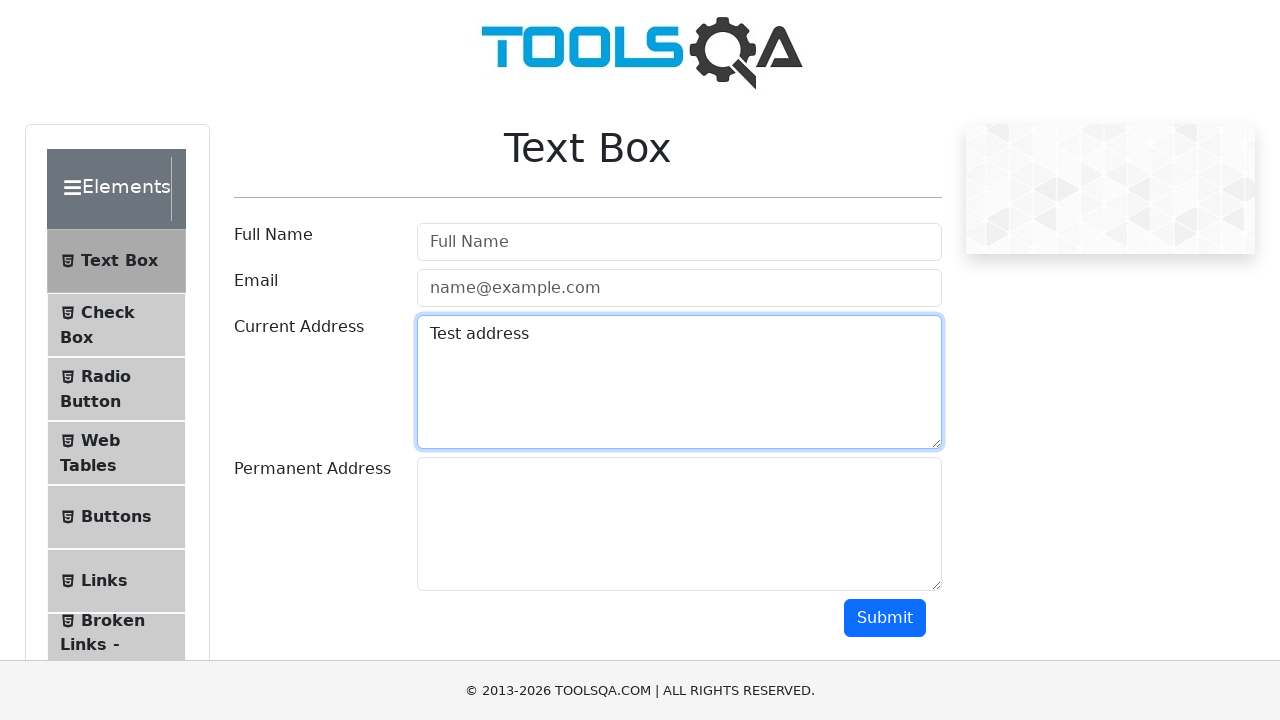

Clicked Submit button to submit address at (885, 618) on internal:role=button[name="Submit"i]
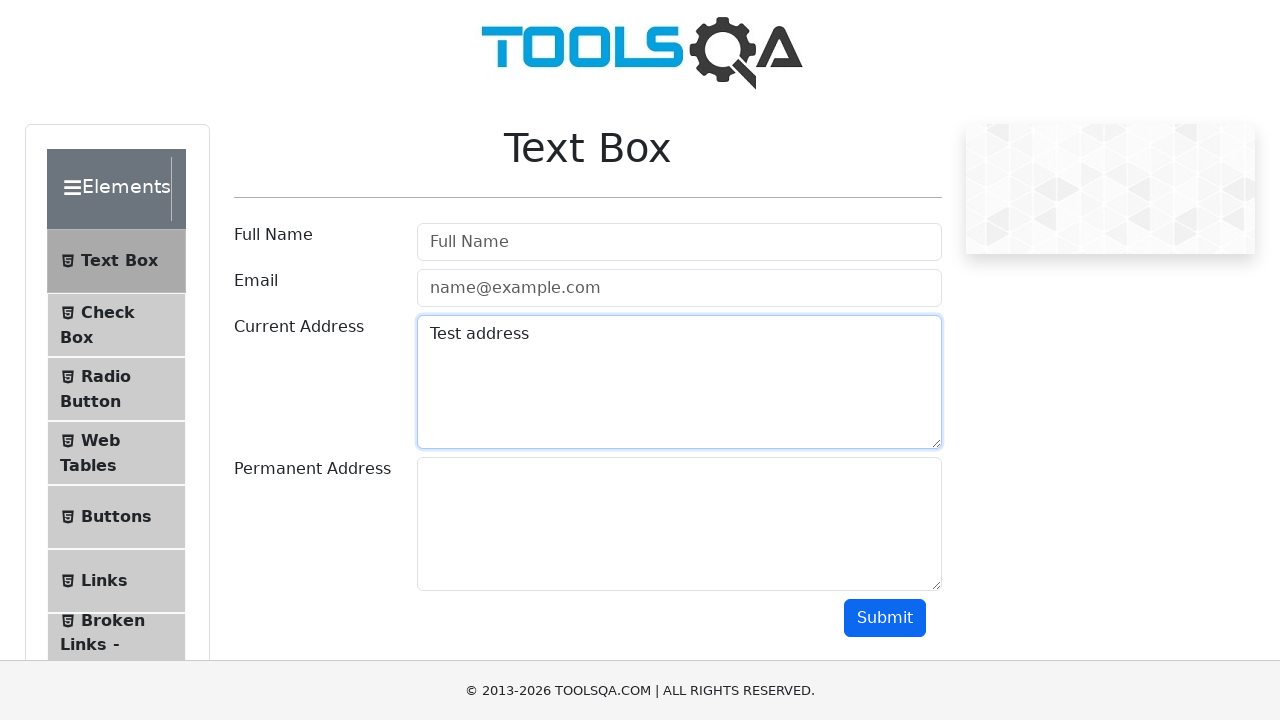

Cleared the Current Address textarea on textarea#currentAddress
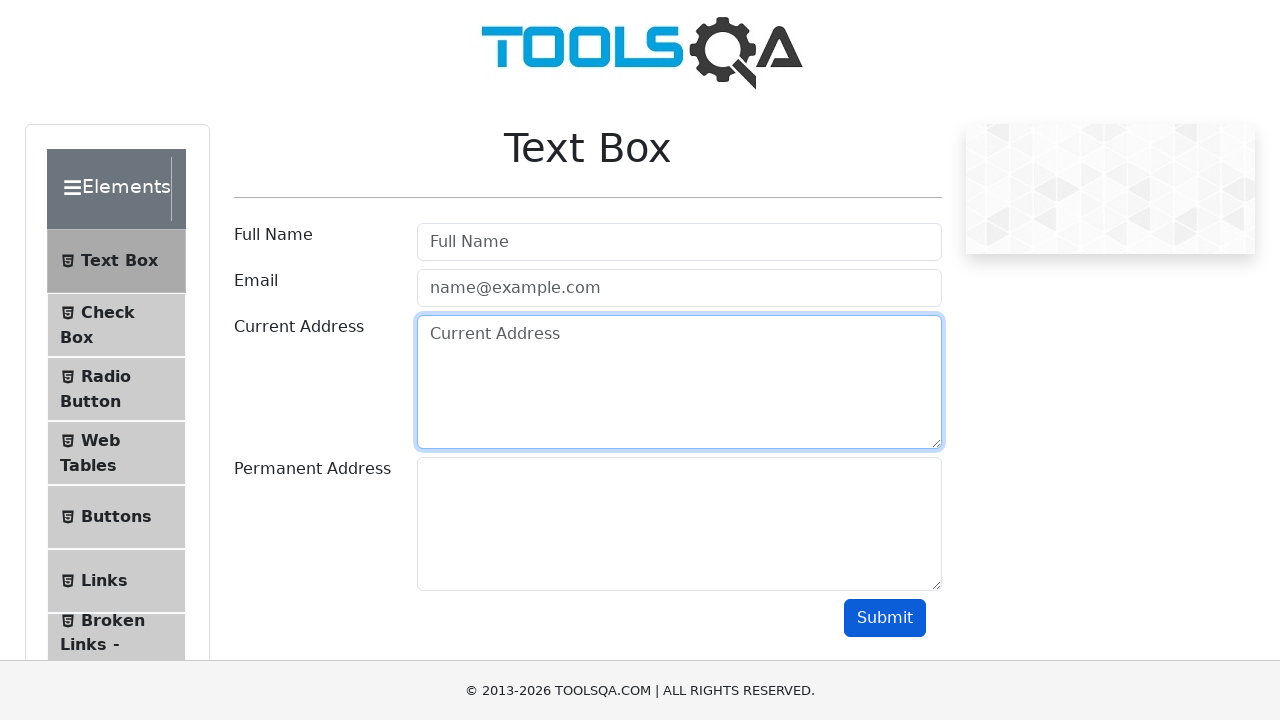

Clicked Submit button again after clearing address at (885, 618) on internal:role=button[name="Submit"i]
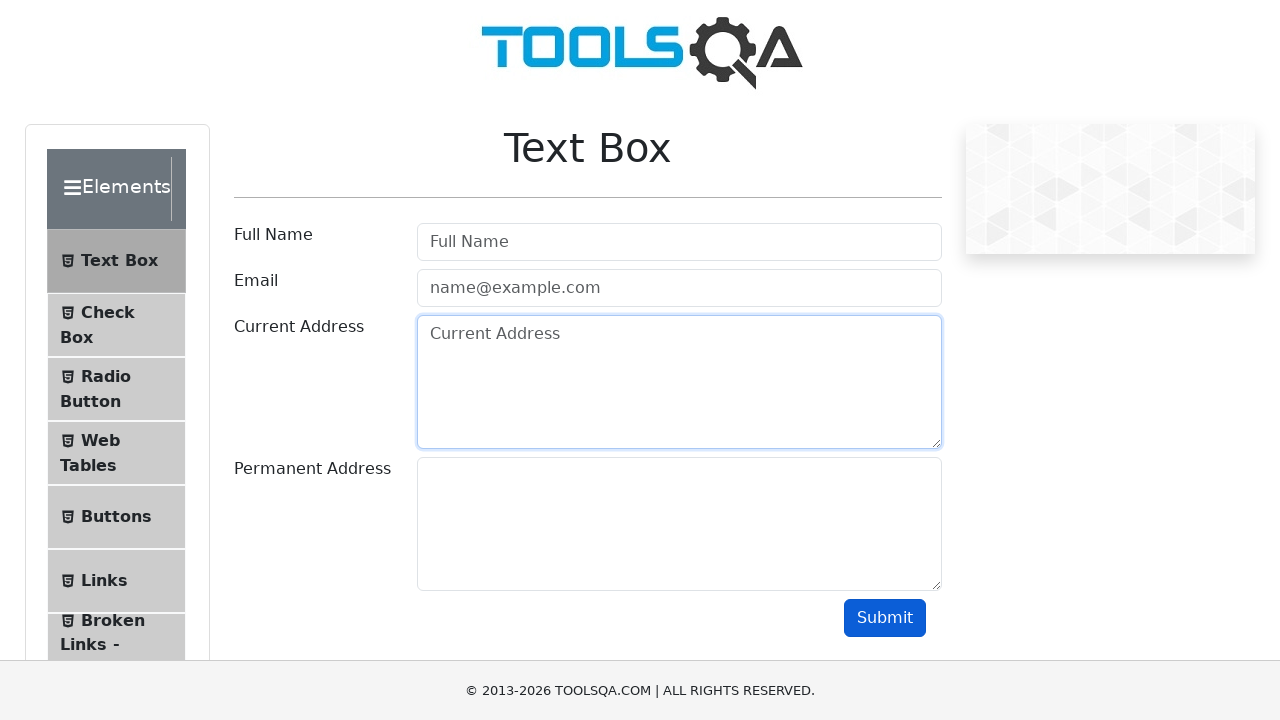

Verified Current Address input is still visible but empty
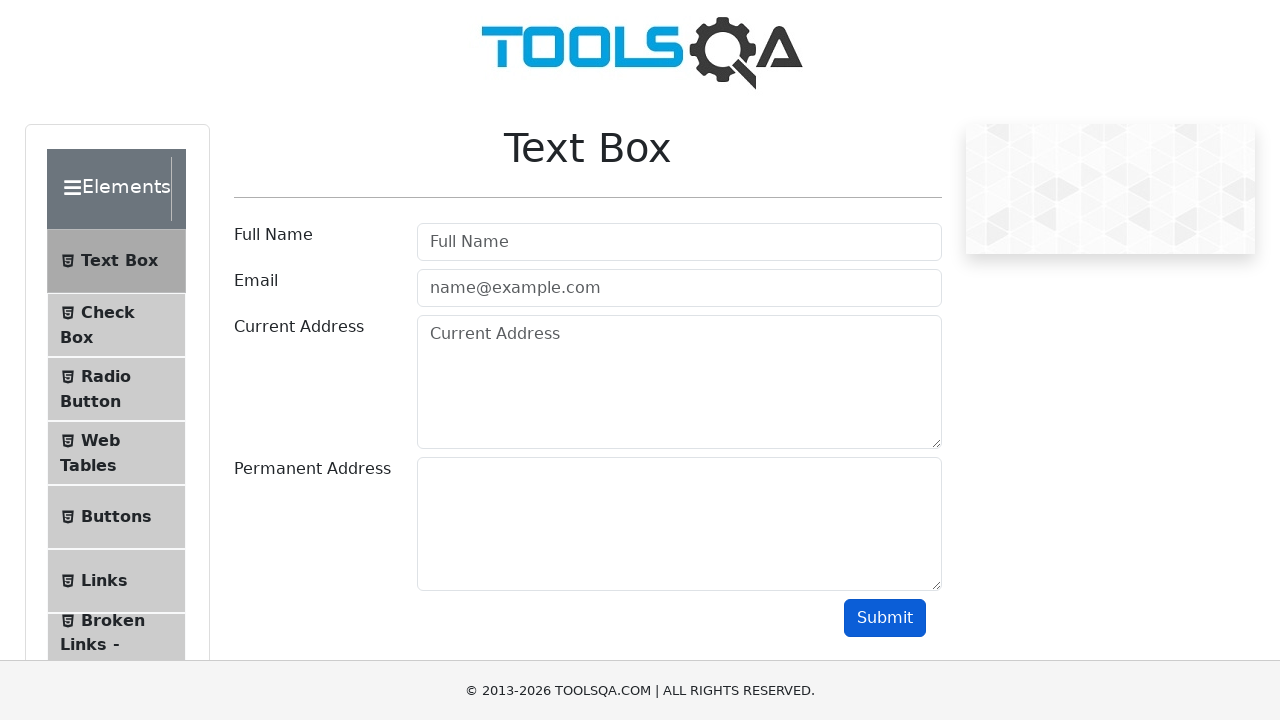

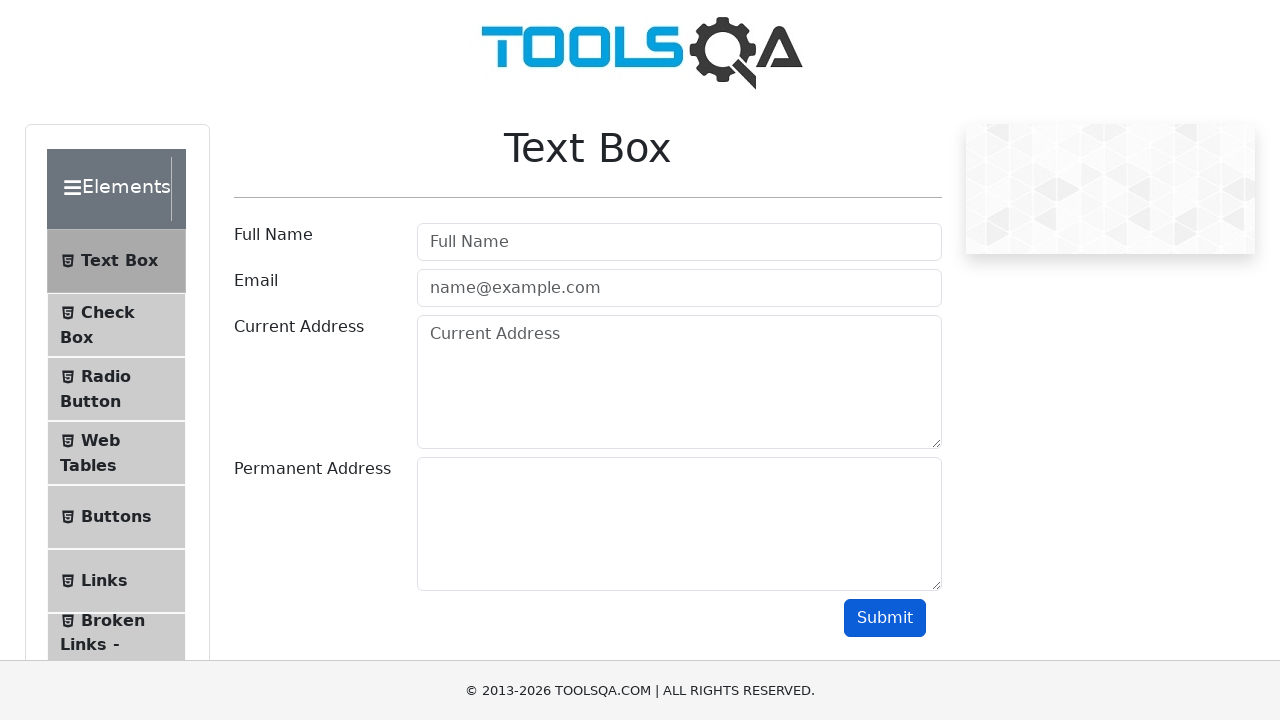